Tests dynamic loading functionality by clicking a start button and verifying that "Hello World!" text appears after loading completes

Starting URL: https://automationfc.github.io/dynamic-loading/

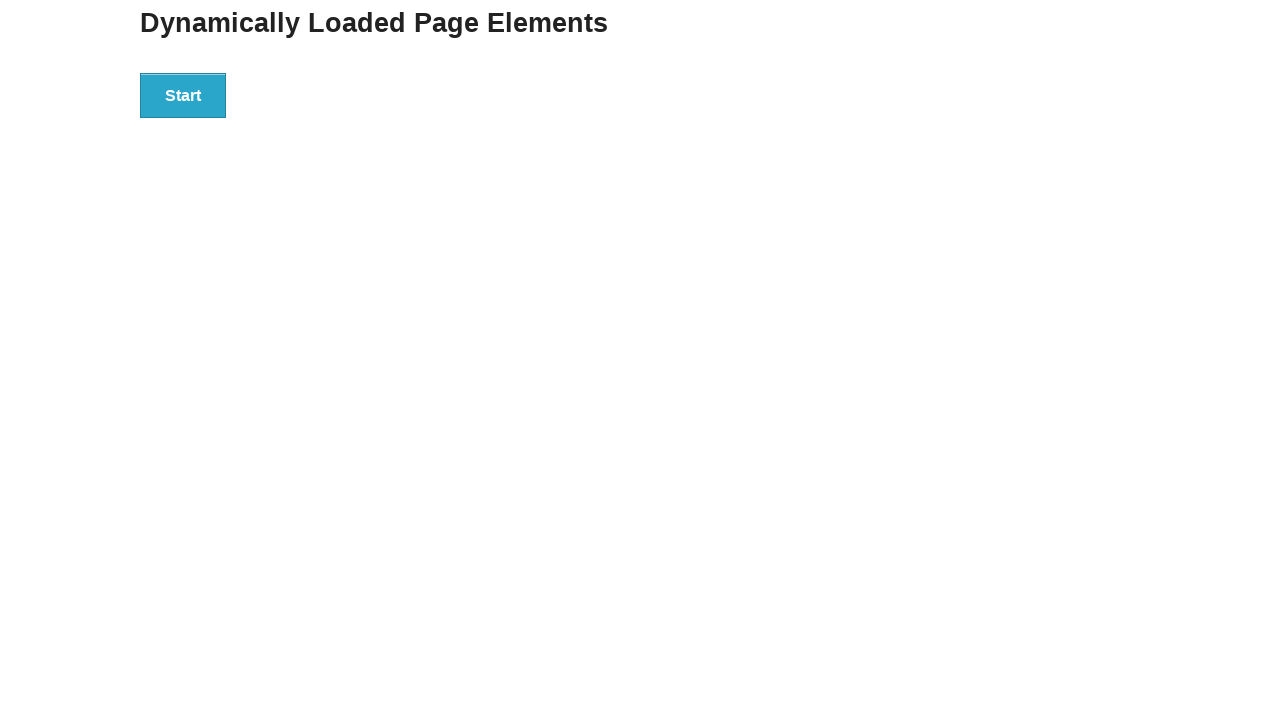

Clicked the start button to initiate dynamic loading at (183, 95) on div#start > button
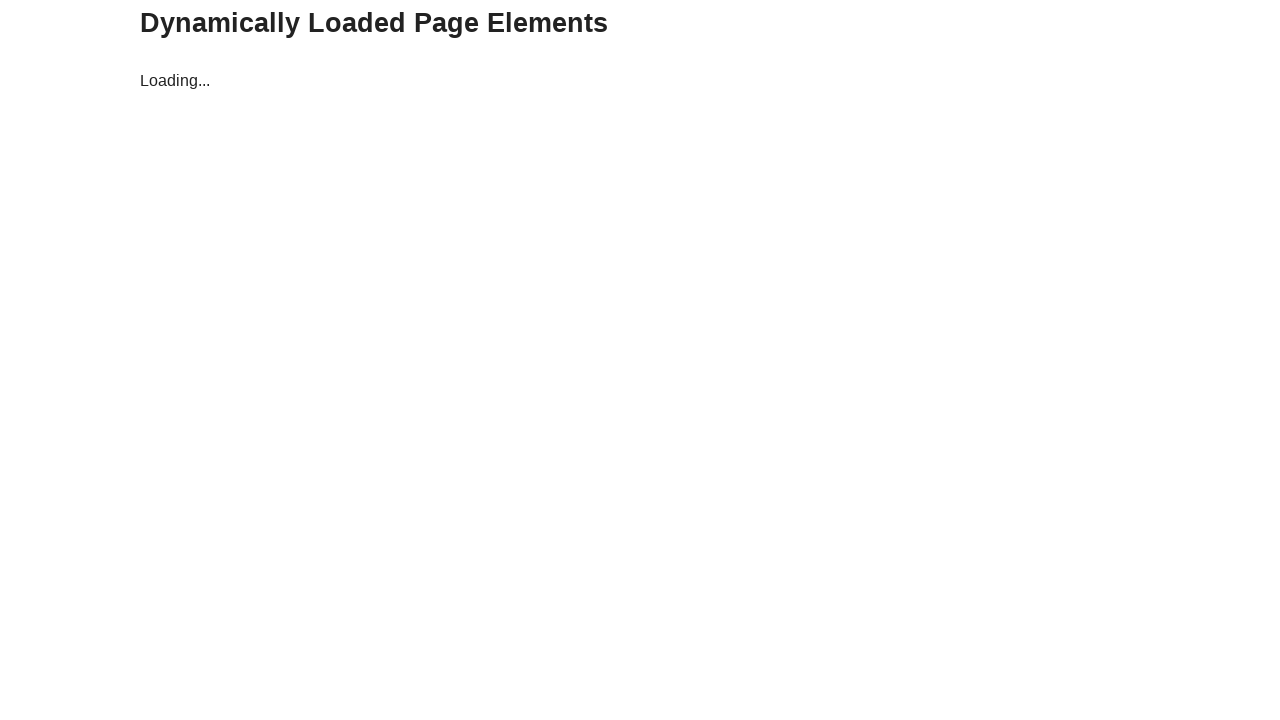

Waited for 'Hello World!' heading to appear after loading completed
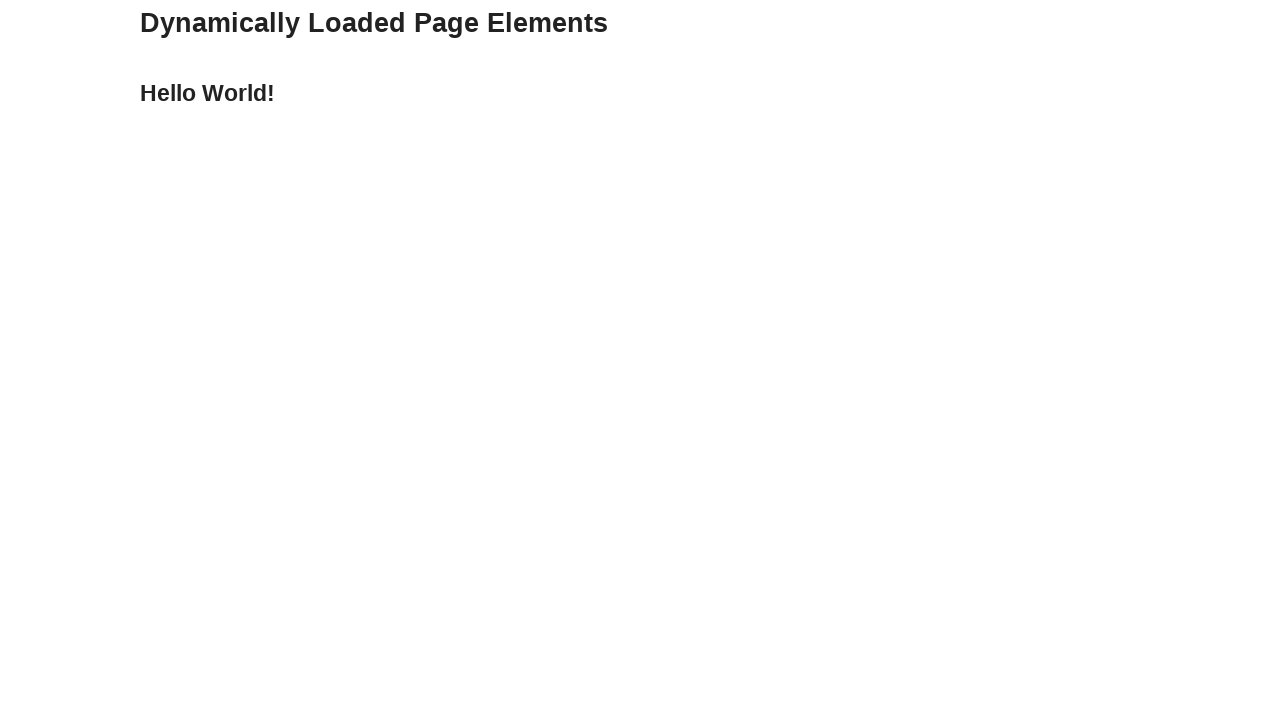

Verified that 'Hello World!' text is displayed correctly
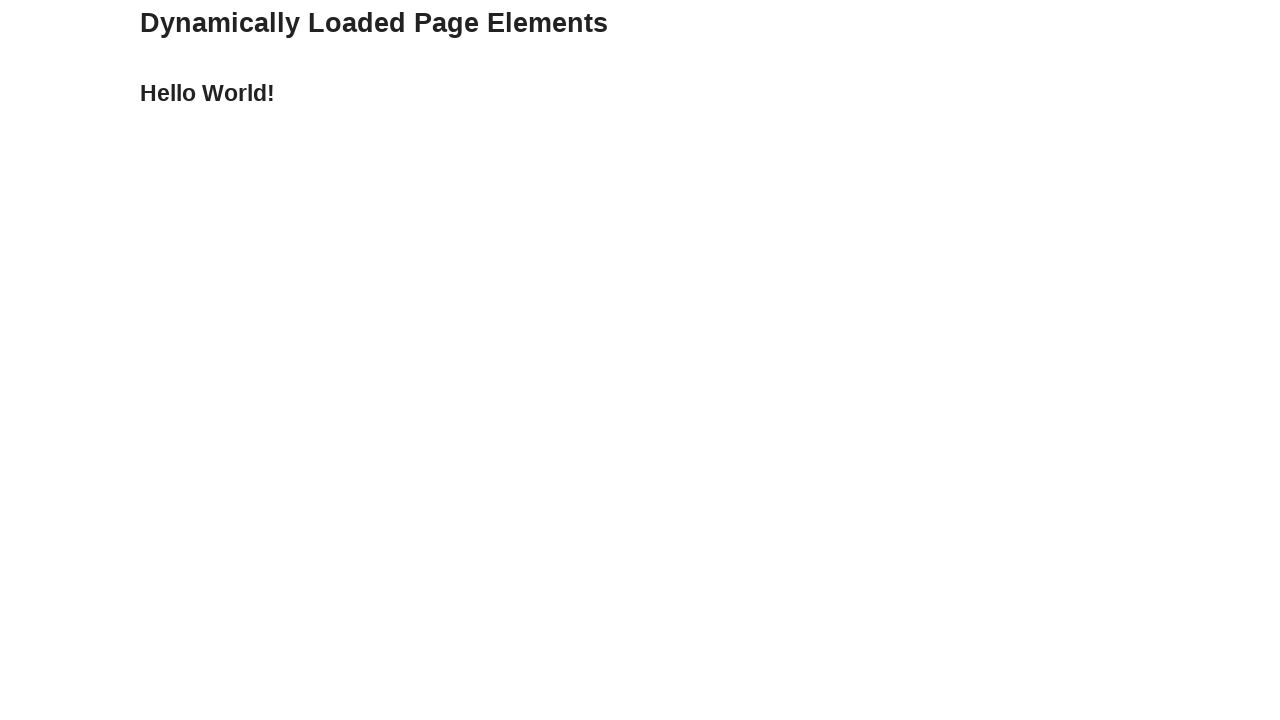

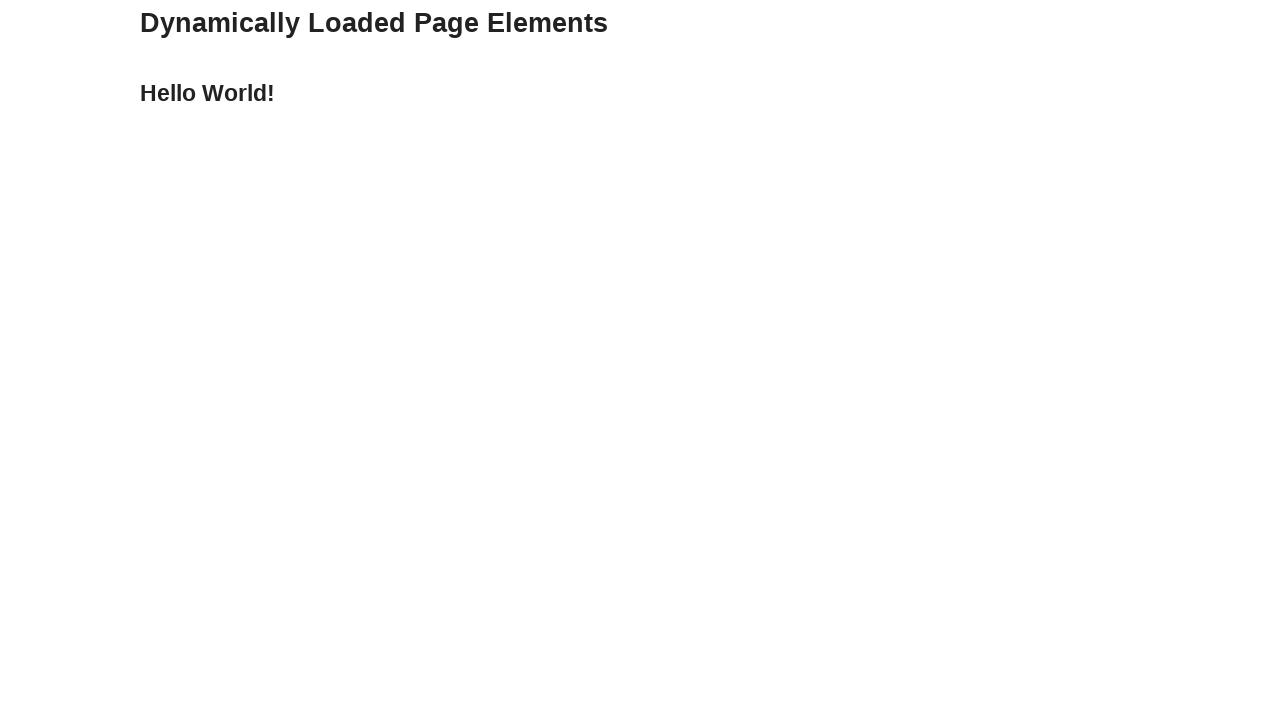